Tests interacting with a disabled input element by switching to an iframe and using JavaScript evaluation to set a value on the disabled field, bypassing the normal interaction restriction.

Starting URL: https://www.w3schools.com/cssref/tryit.php?filename=trycss3_enabled_disabled

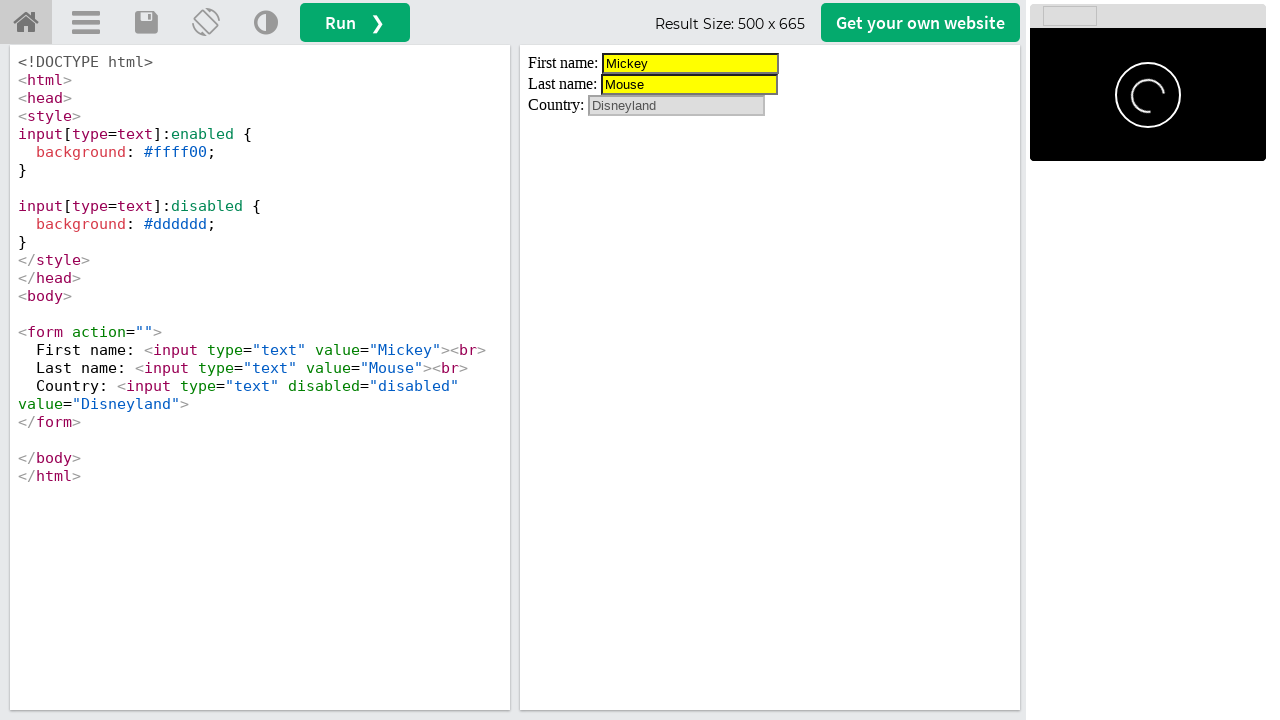

Waited for page to load
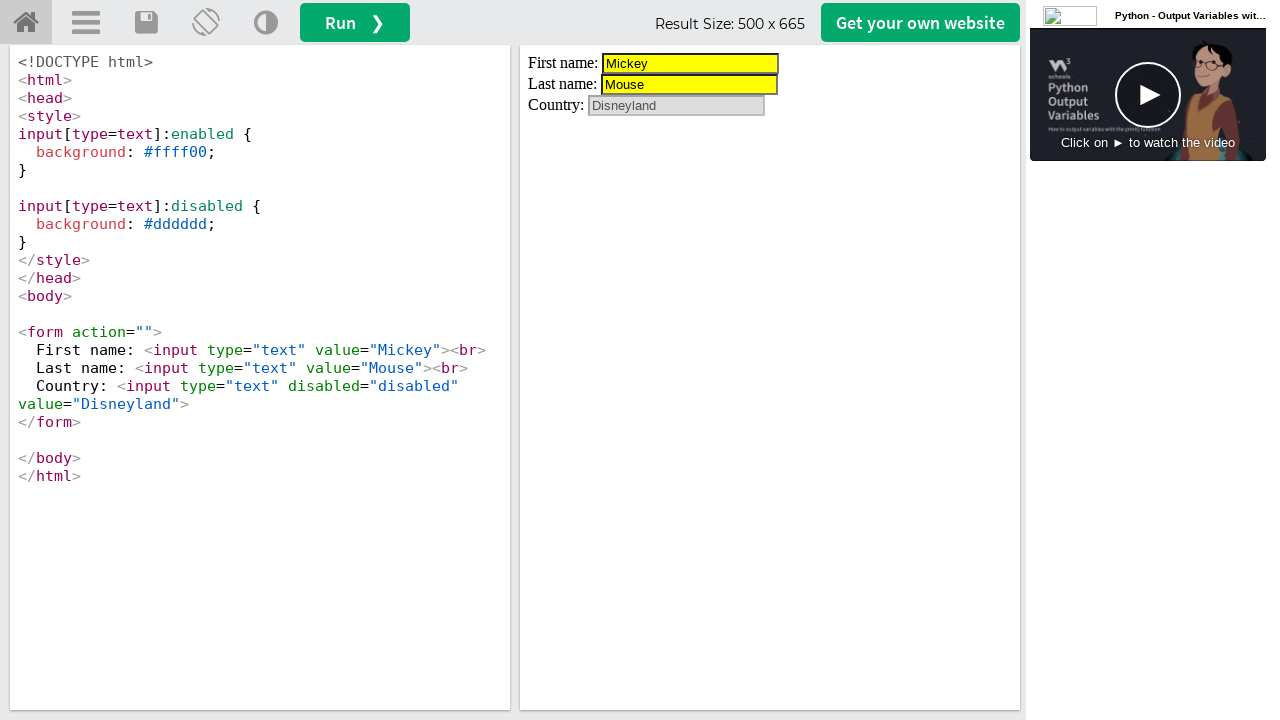

Located iframe with selector #iframeResult_0
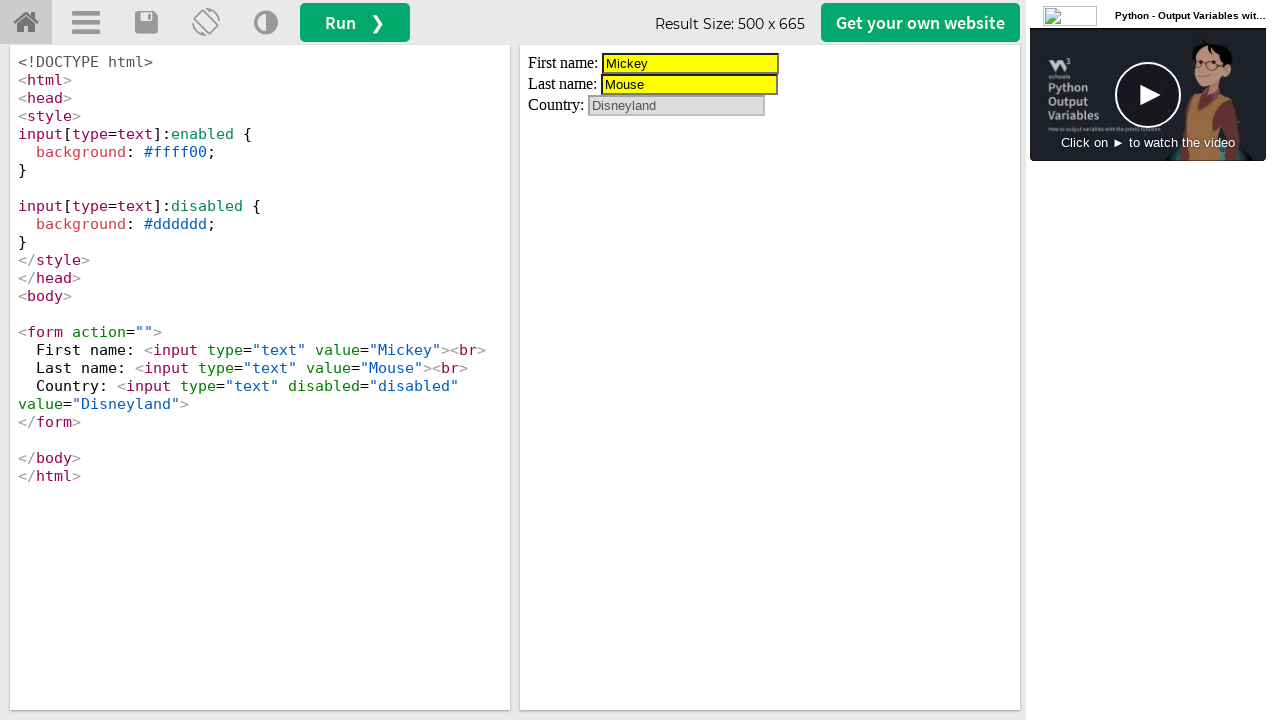

Waited for iframe content to load
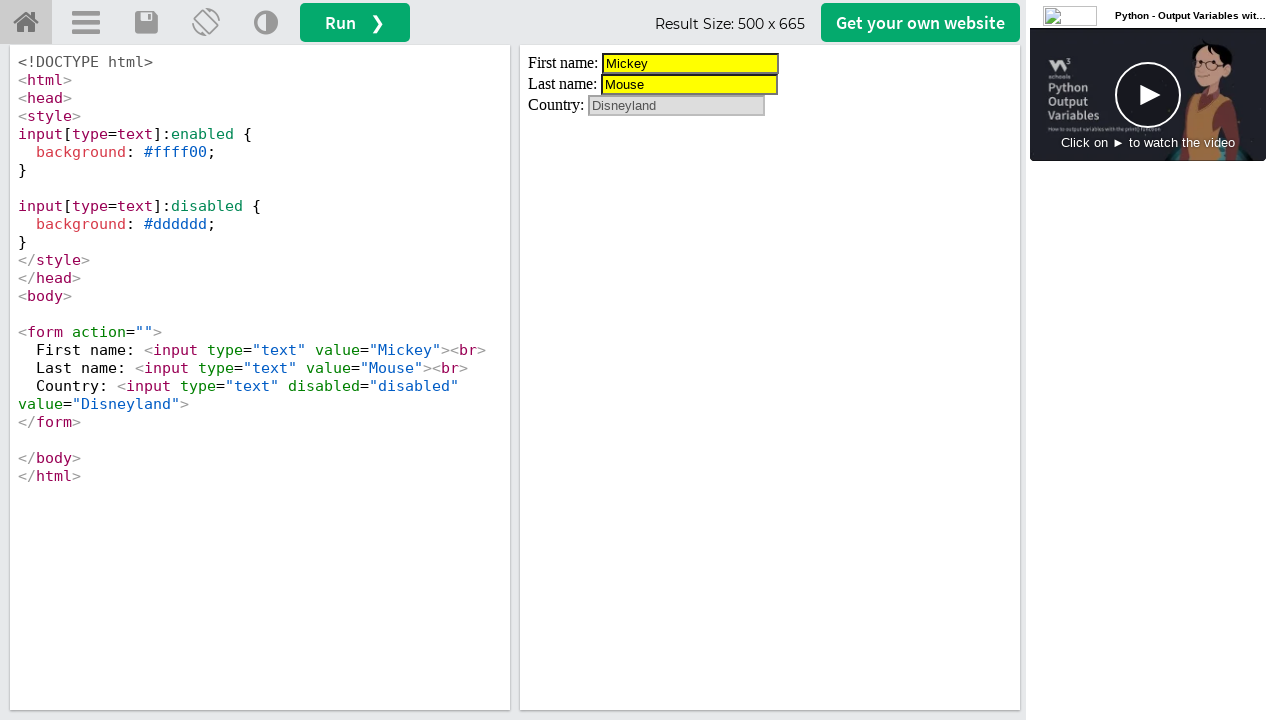

Used JavaScript to set disabled input value from 'Disneyland' to 'selenium'
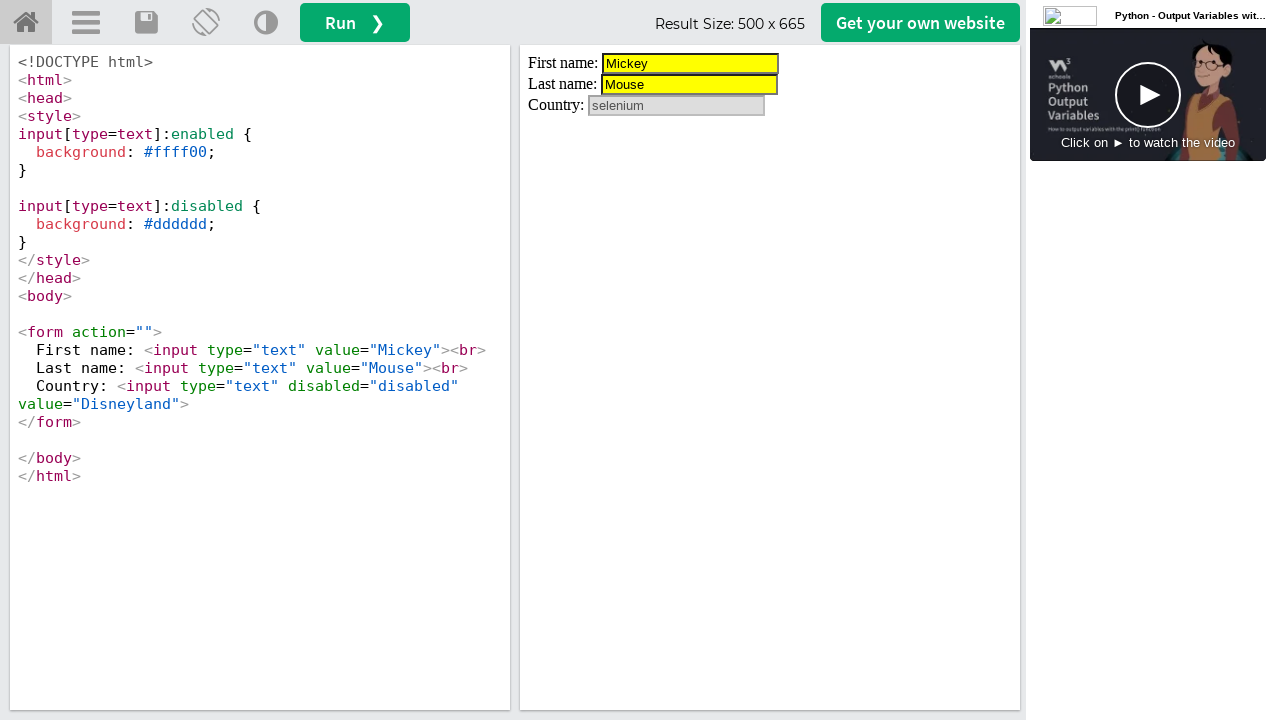

Waited to observe the result of value change
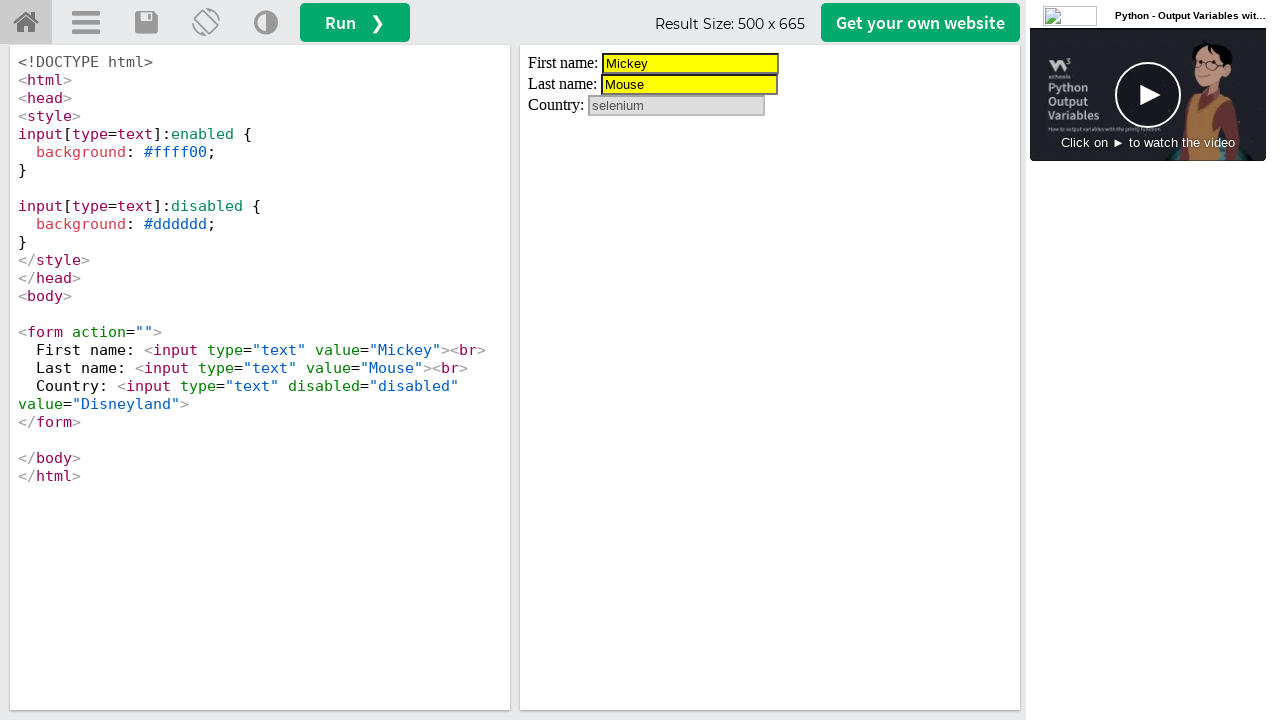

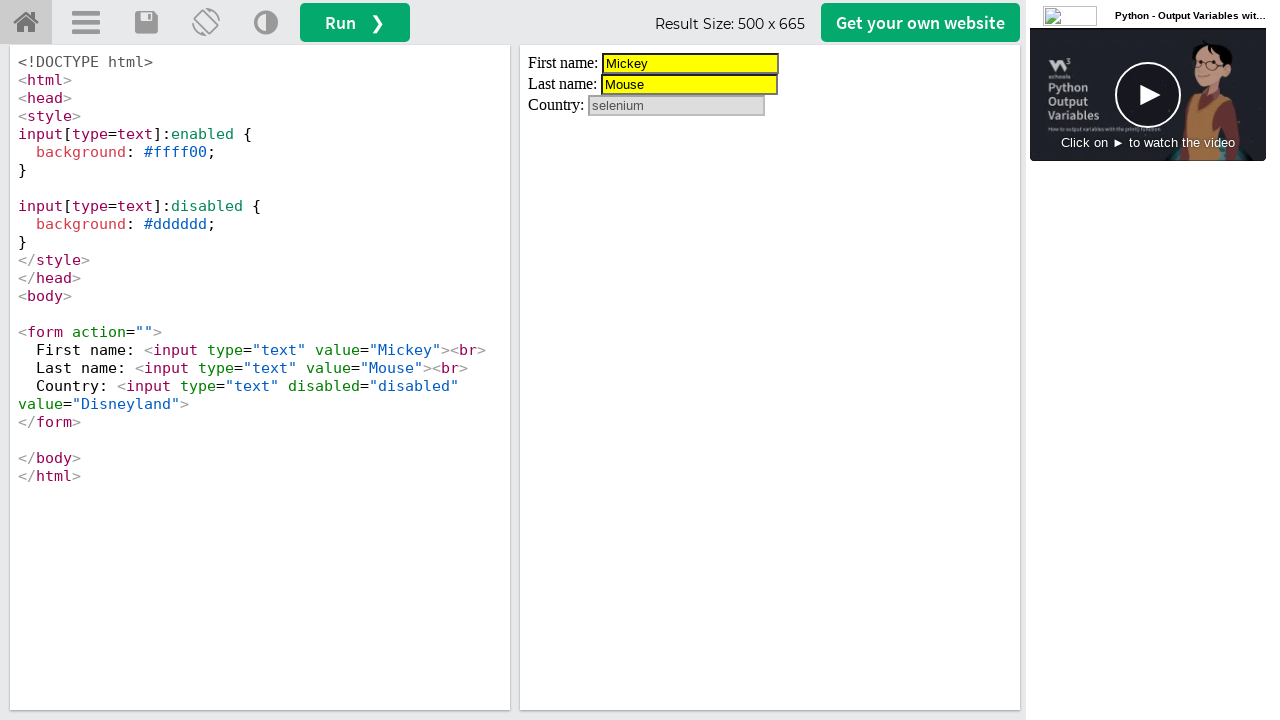